Navigates to Steam Store and clicks on the language dropdown menu to open language selection options.

Starting URL: https://store.steampowered.com/?l=russian

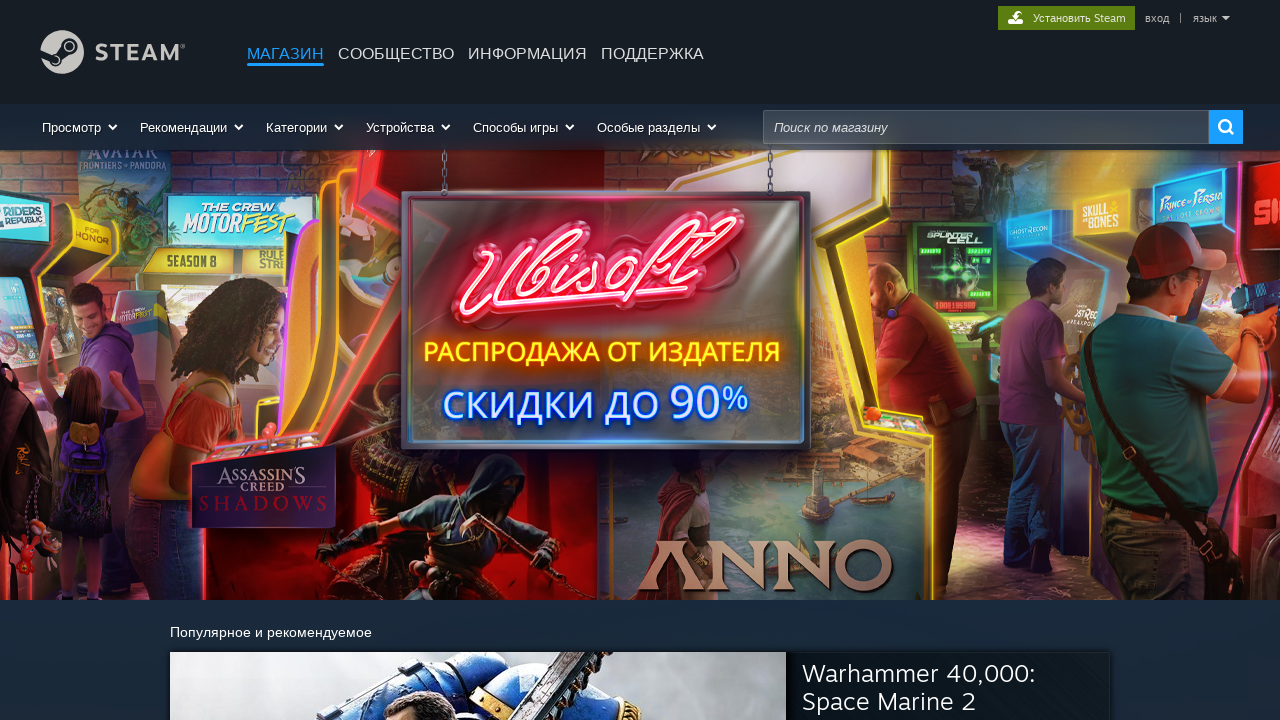

Language dropdown selector became visible
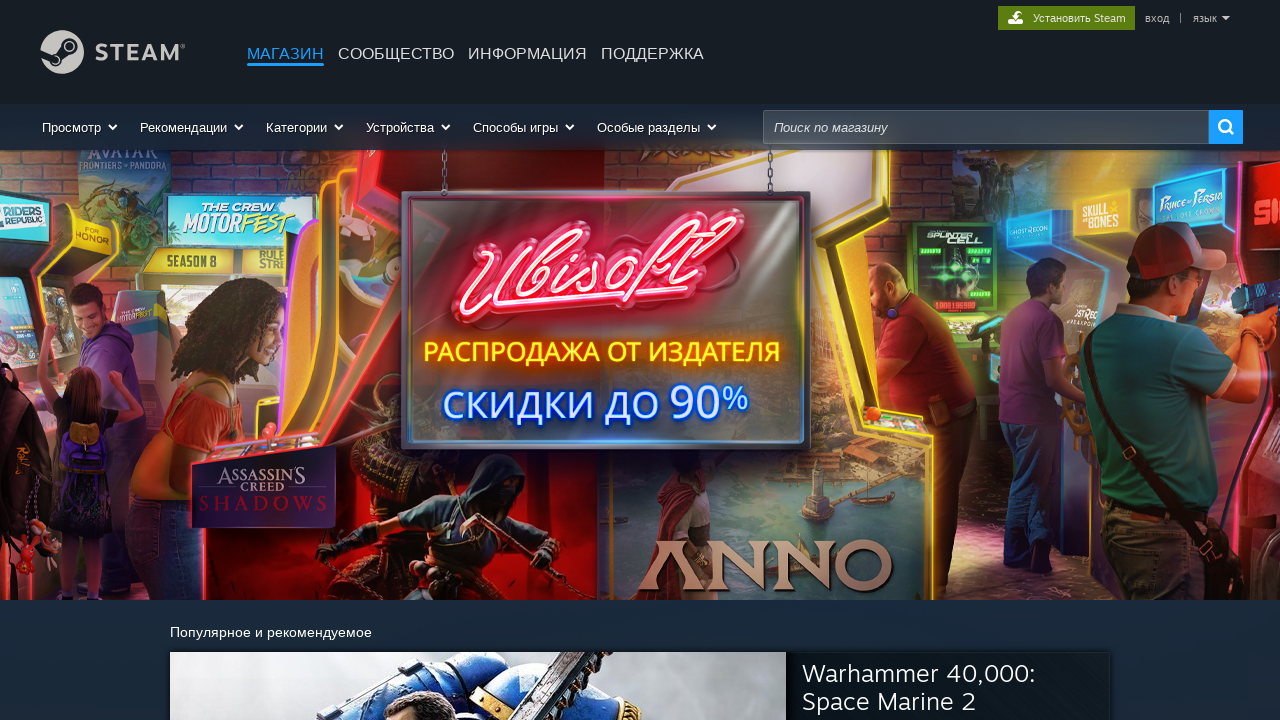

Clicked on language dropdown menu at (1205, 18) on #language_pulldown
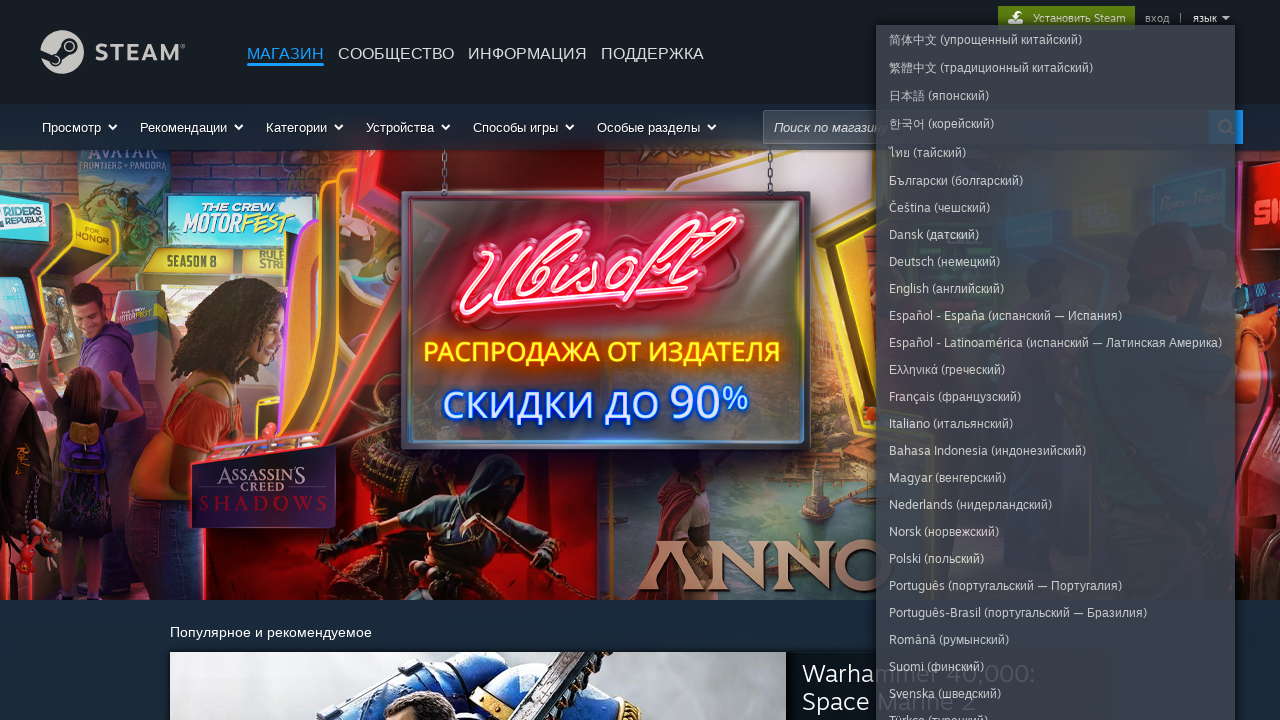

Waited for dropdown menu to expand
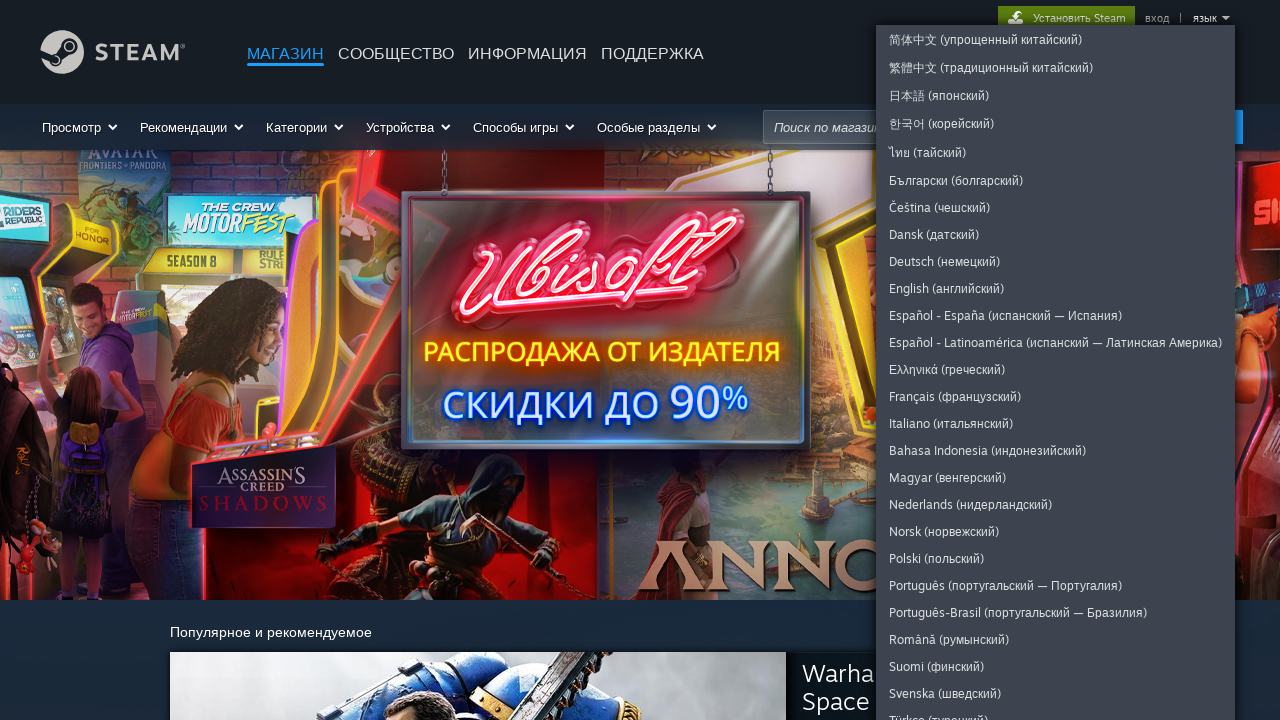

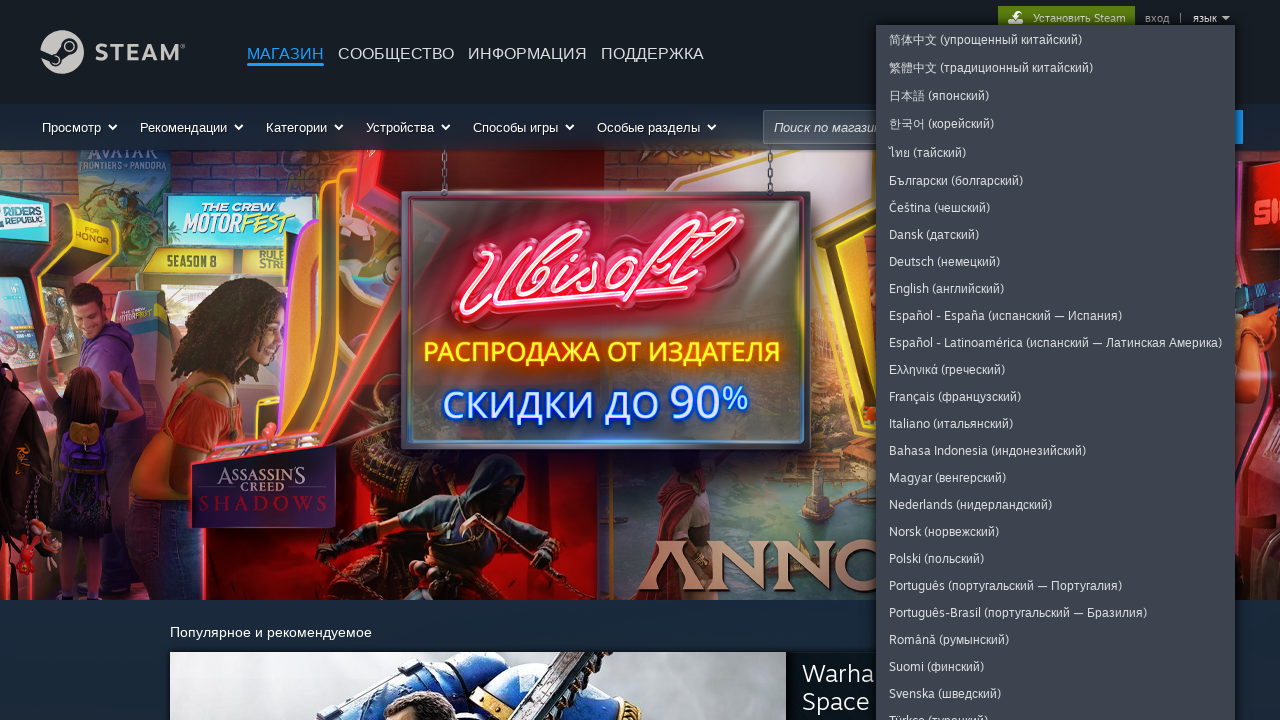